Tests form interaction with dynamic attributes on a Selenium training page by filling username and password fields that have dynamically generated class names, then submitting the form and verifying the confirmation message appears.

Starting URL: https://v1.training-support.net/selenium/dynamic-attributes

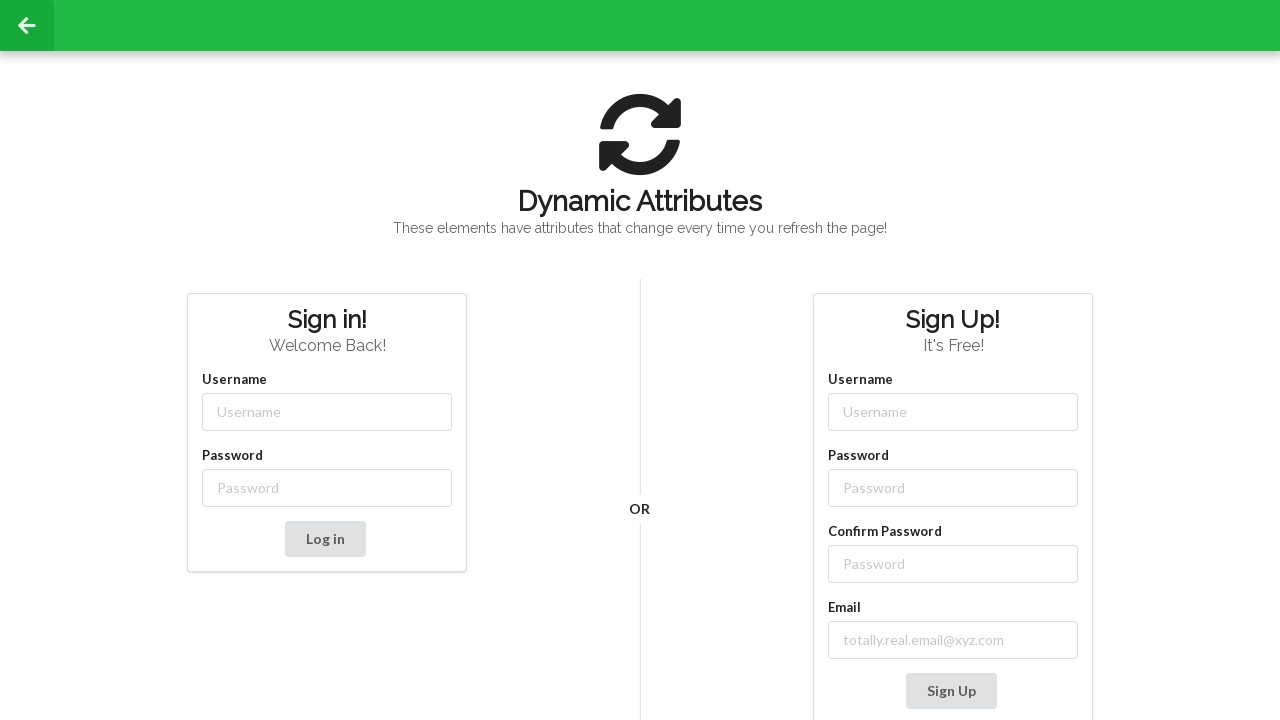

Filled username field with 'admin' using dynamic class selector on //input[starts-with(@class, 'username-')]
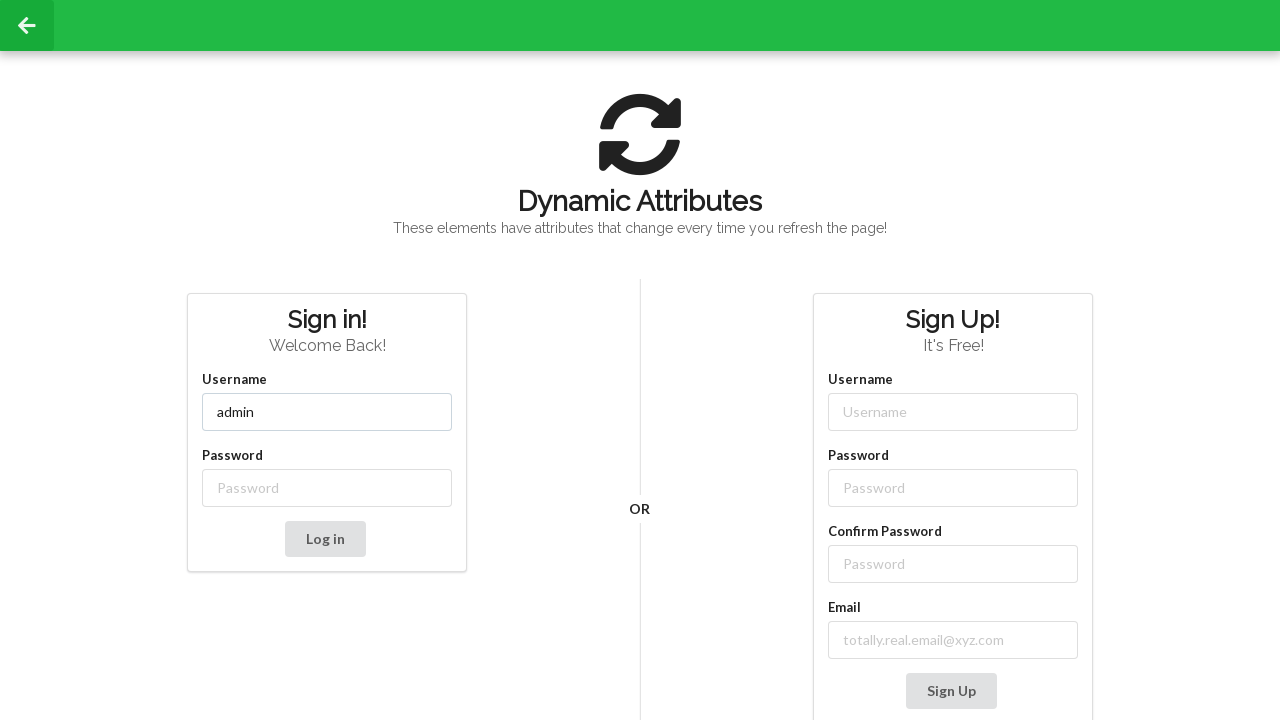

Filled password field with 'password' using dynamic class selector on //input[starts-with(@class, 'password-')]
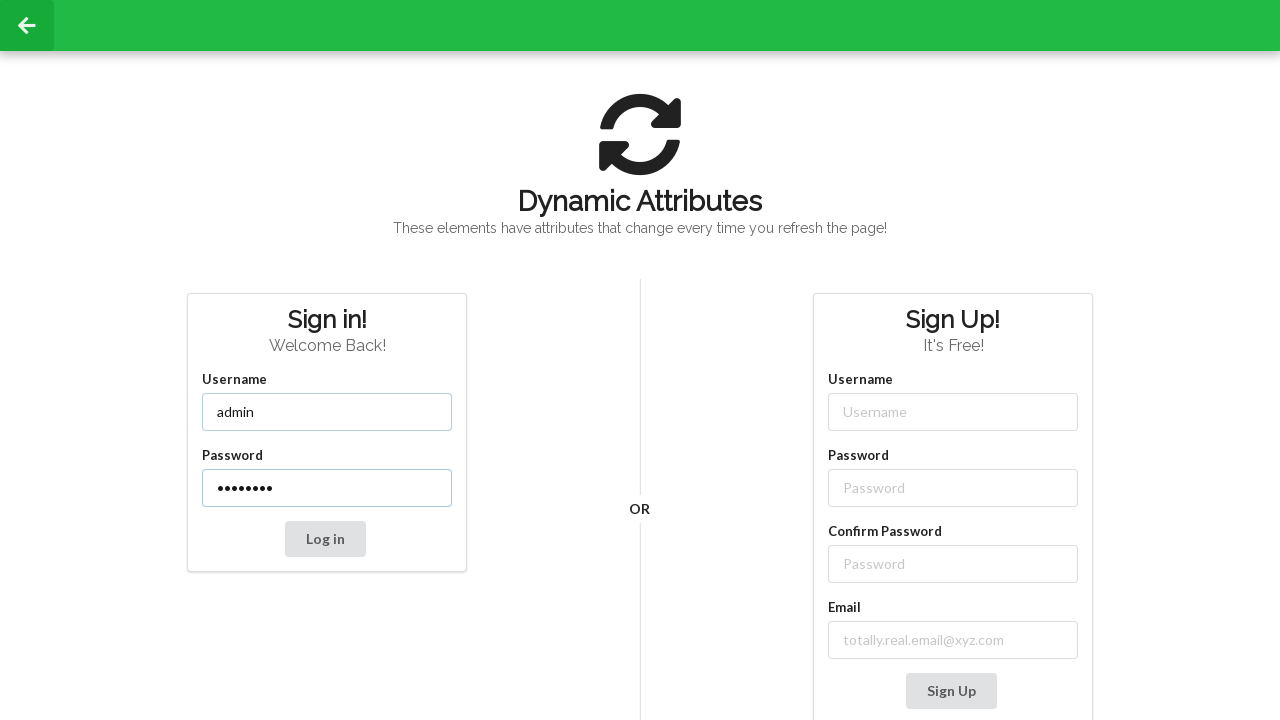

Clicked the submit button to submit the form at (325, 539) on button[type='submit']
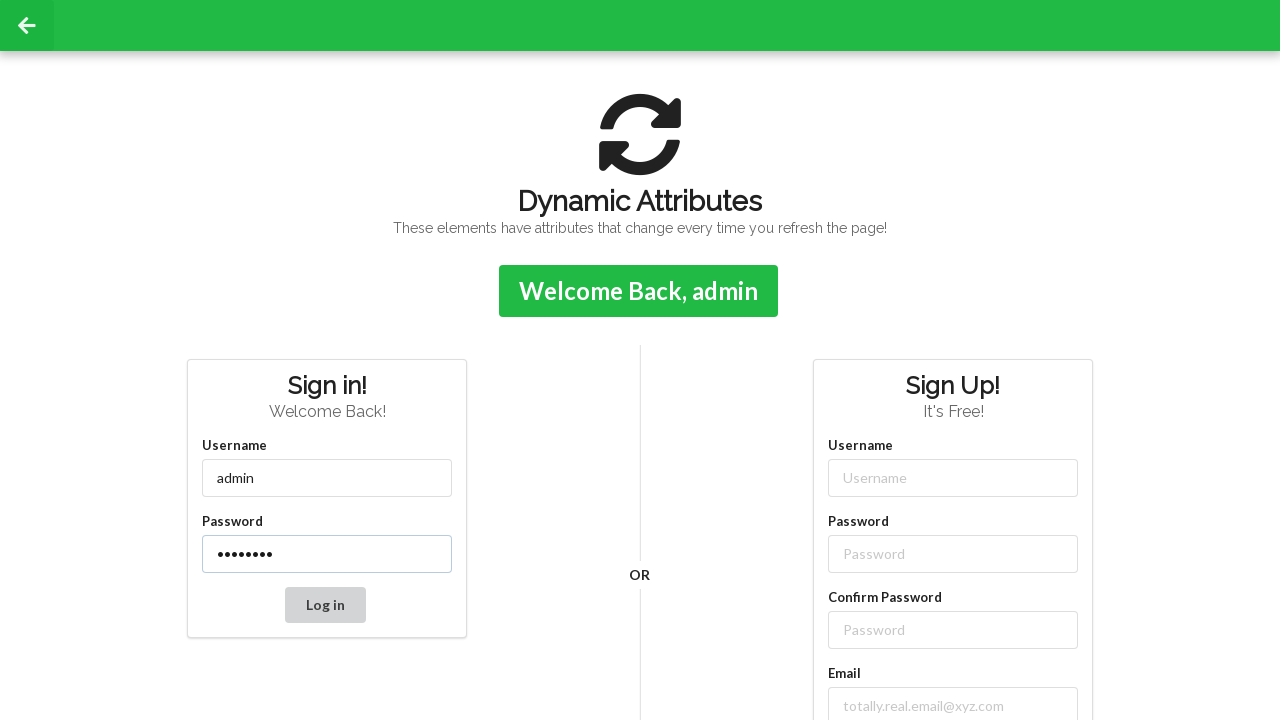

Confirmation message appeared and is visible on the page
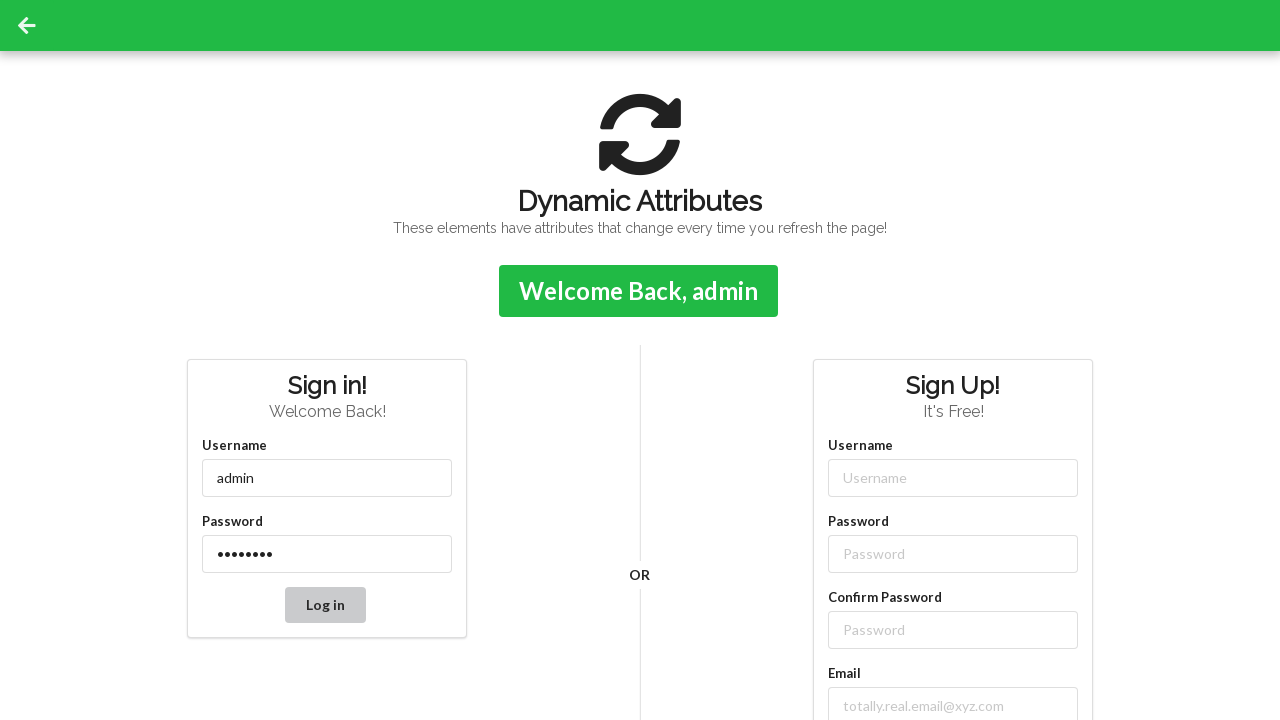

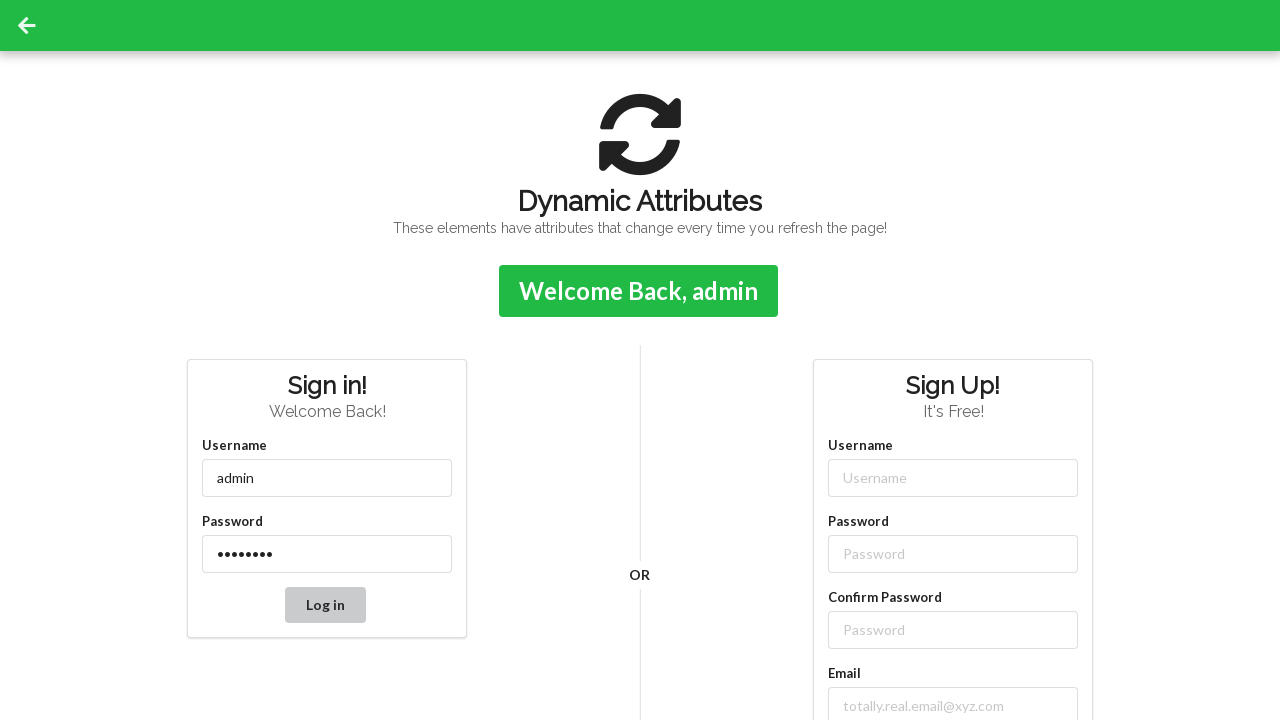